Tests alert handling functionality by entering a name and triggering an alert dialog, then accepting it after verifying the name appears in the alert text

Starting URL: https://rahulshettyacademy.com/AutomationPractice/

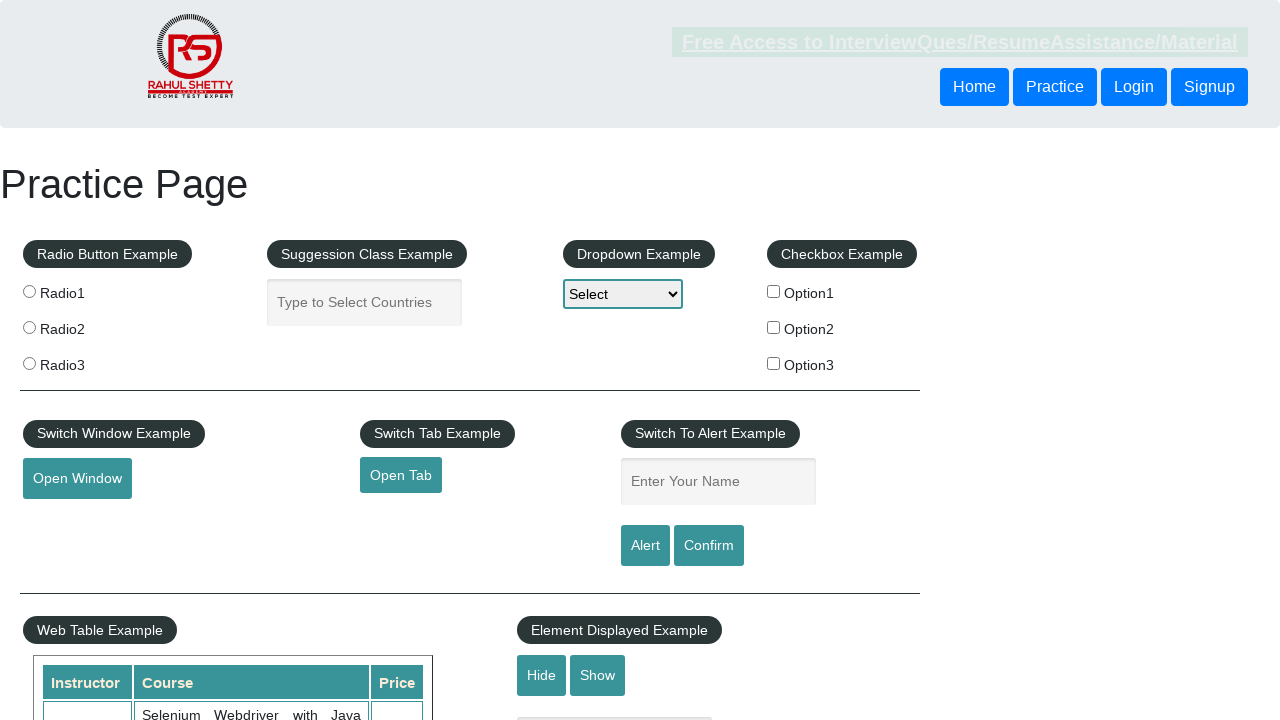

Filled 'enter-name' field with 'summi' on input[name='enter-name']
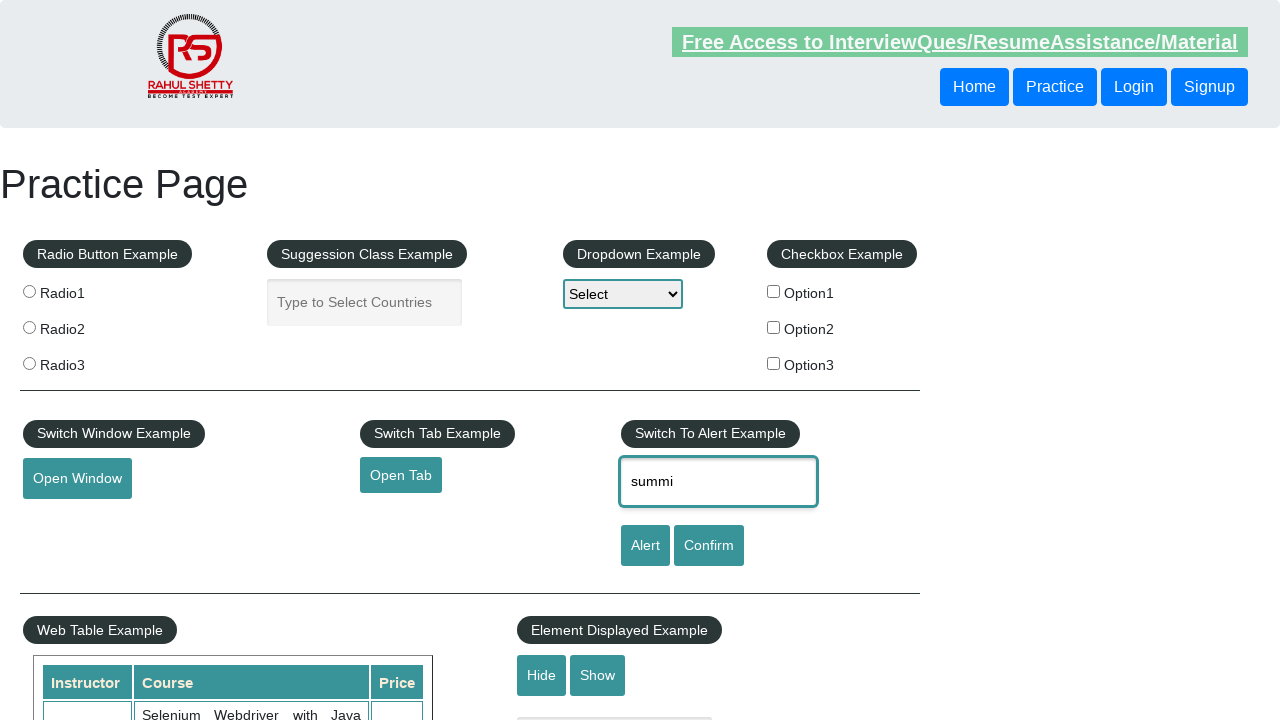

Clicked alert button to trigger alert dialog at (645, 546) on #alertbtn
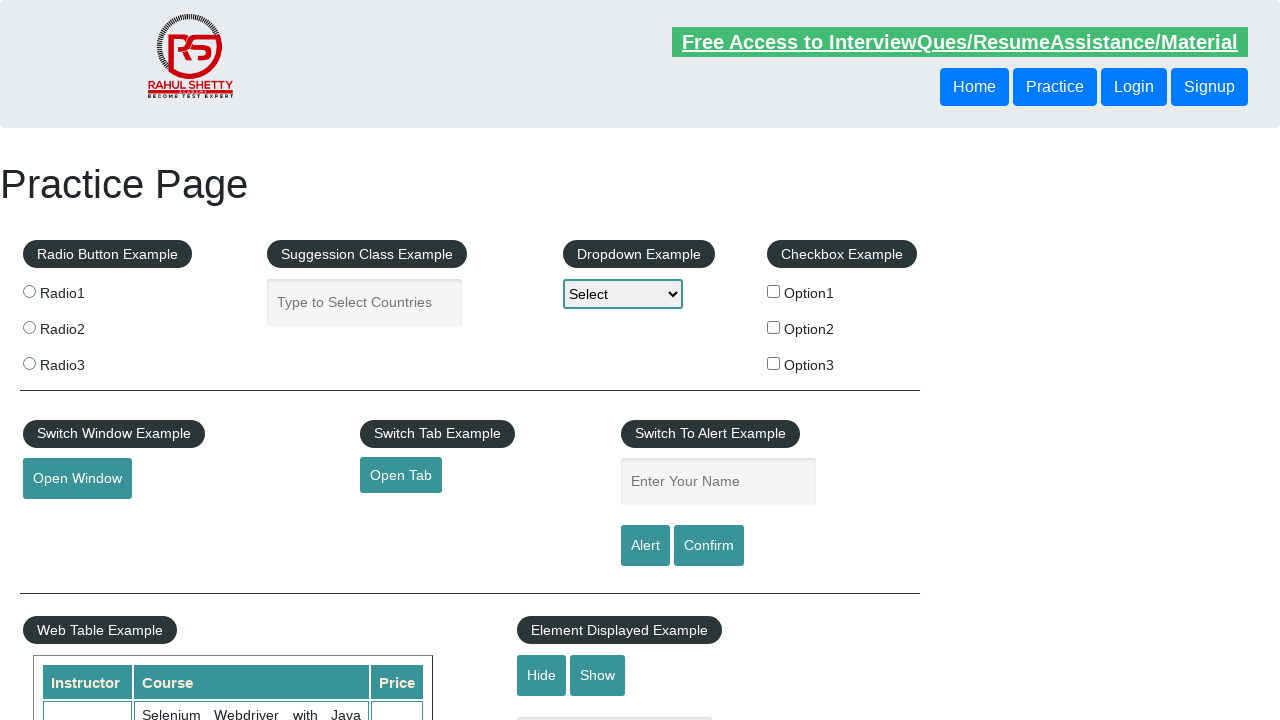

Set up dialog handler to accept alerts containing 'summi'
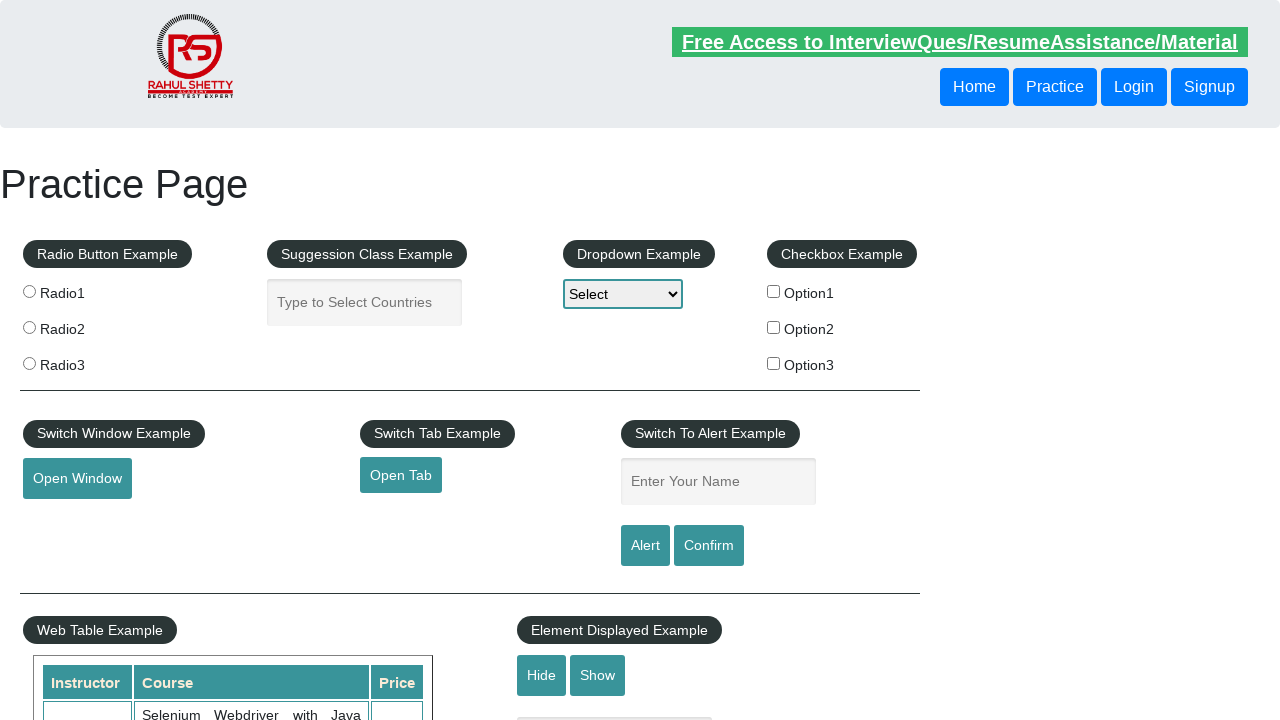

Waited for dialog to appear and be handled
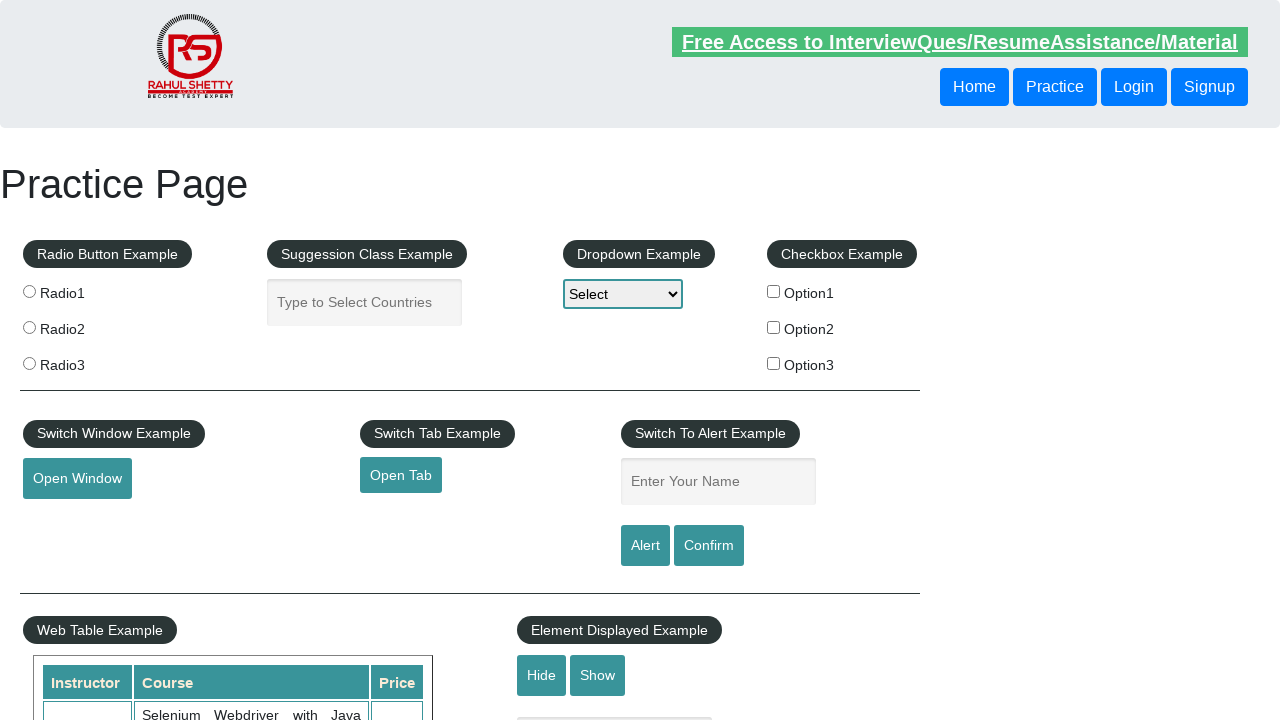

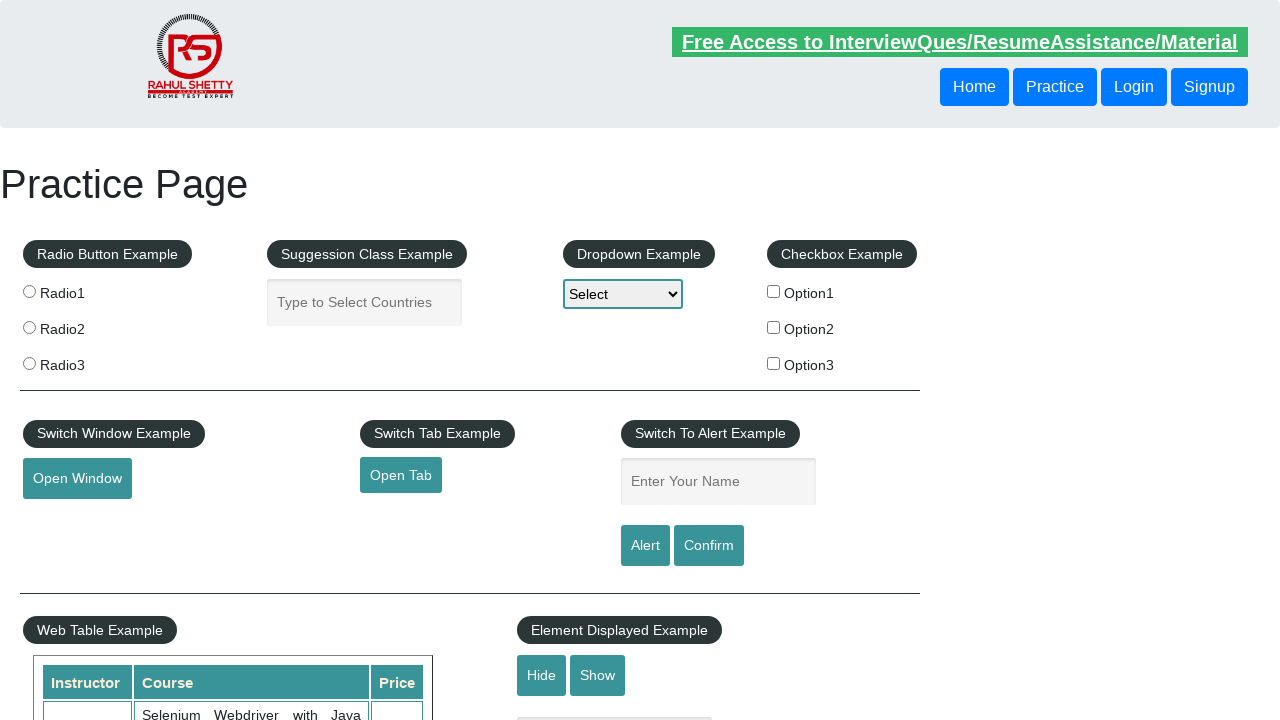